Tests dynamic loading functionality by clicking through to a dynamic content page, triggering content load, and verifying the loaded text

Starting URL: http://the-internet.herokuapp.com

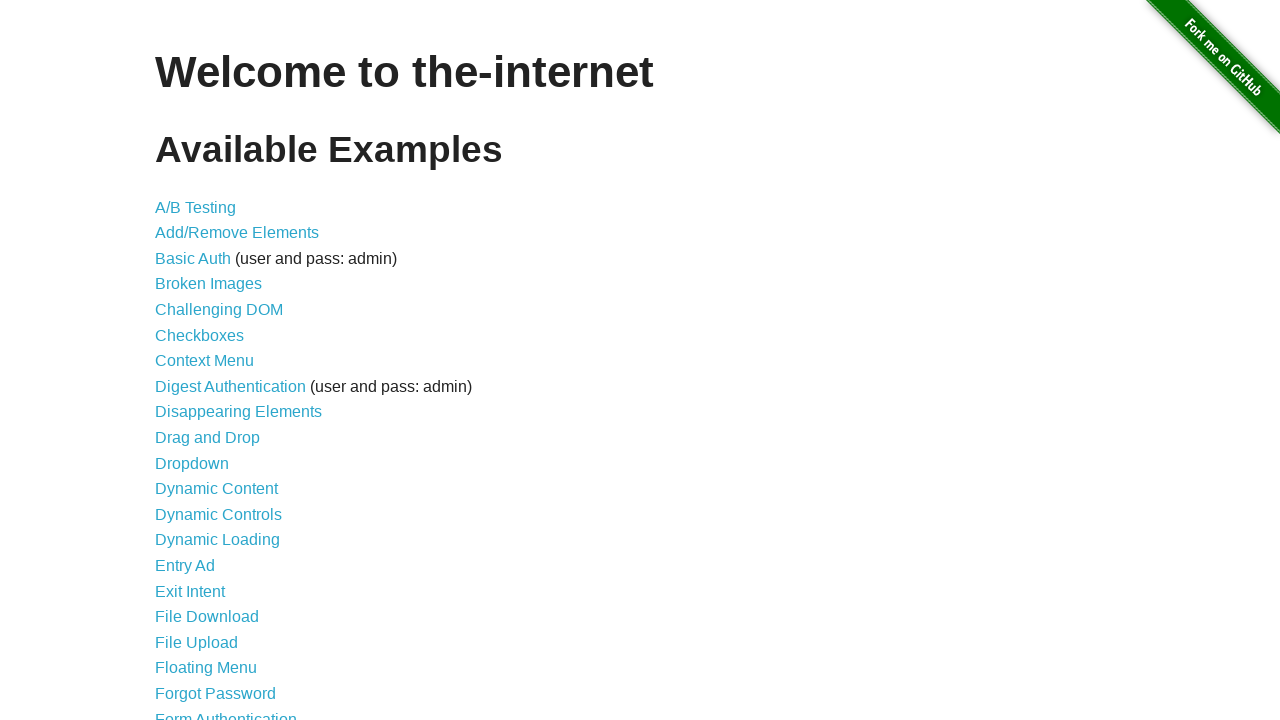

Clicked on Dynamic Loading link at (218, 540) on text=Dynamic Loading
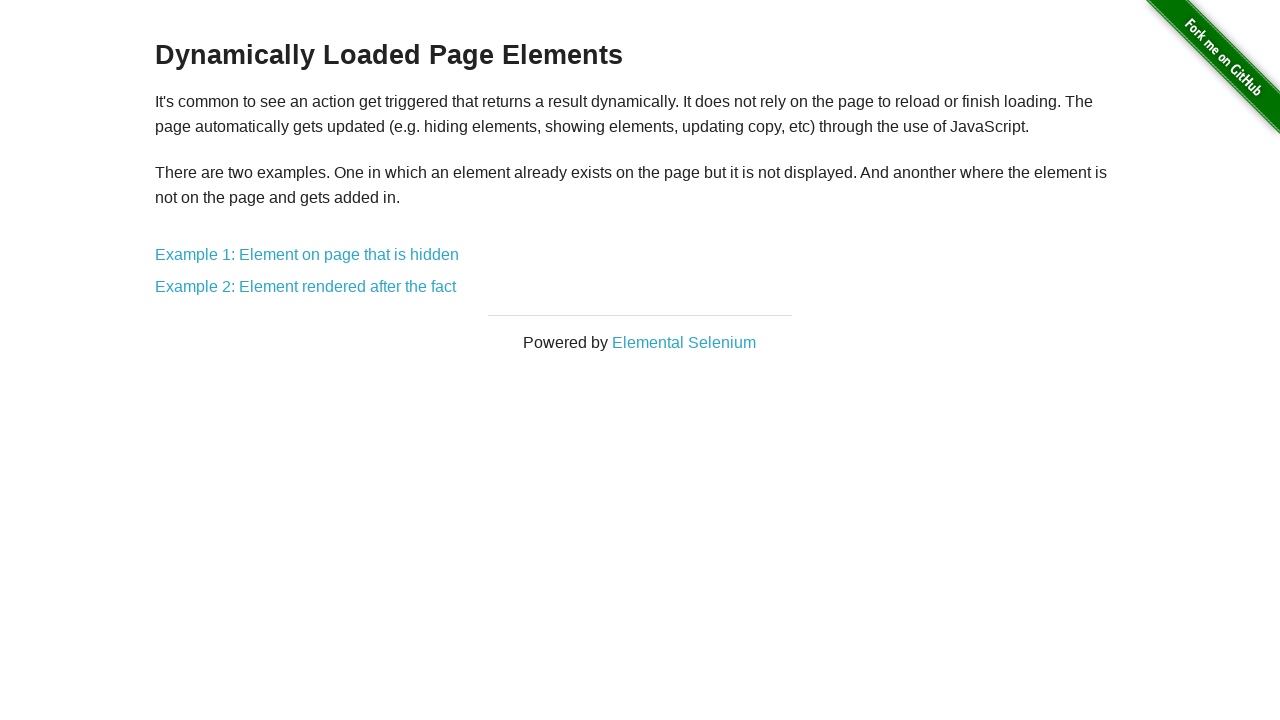

Clicked on first example link to navigate to dynamic content page at (307, 255) on div.example a:nth-of-type(1)
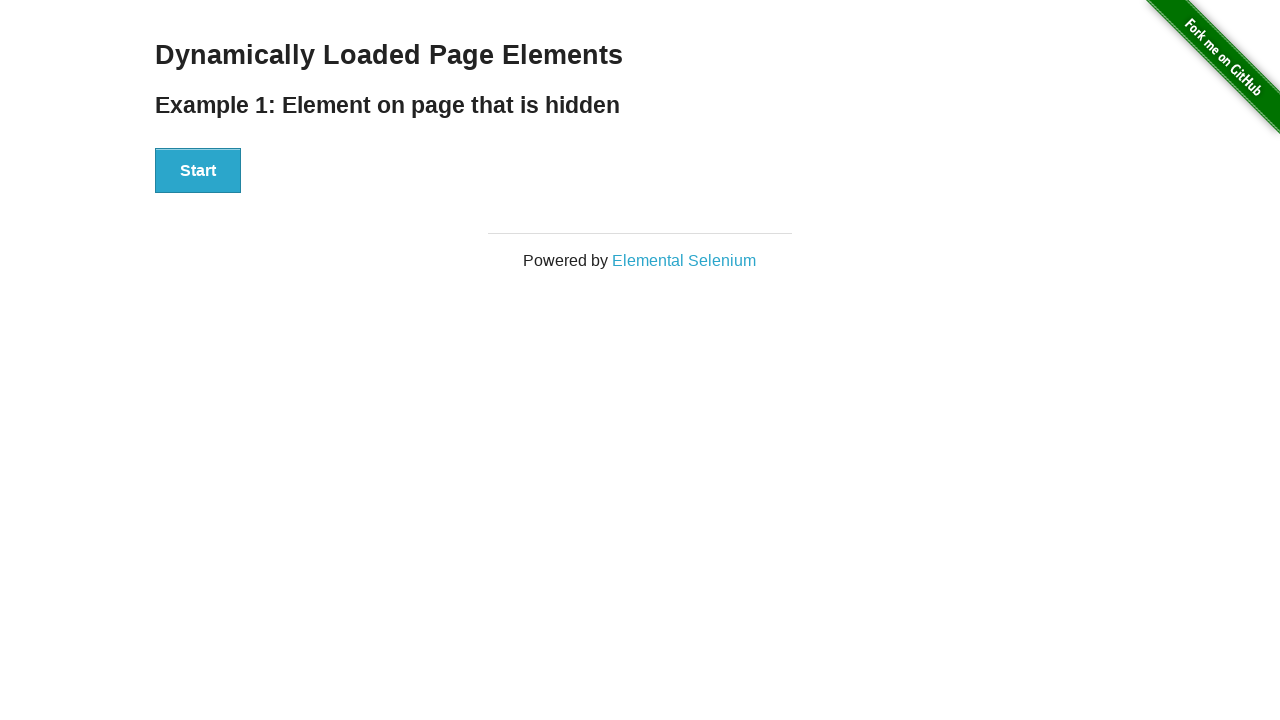

Clicked Start button to trigger dynamic content loading at (198, 171) on #start>button
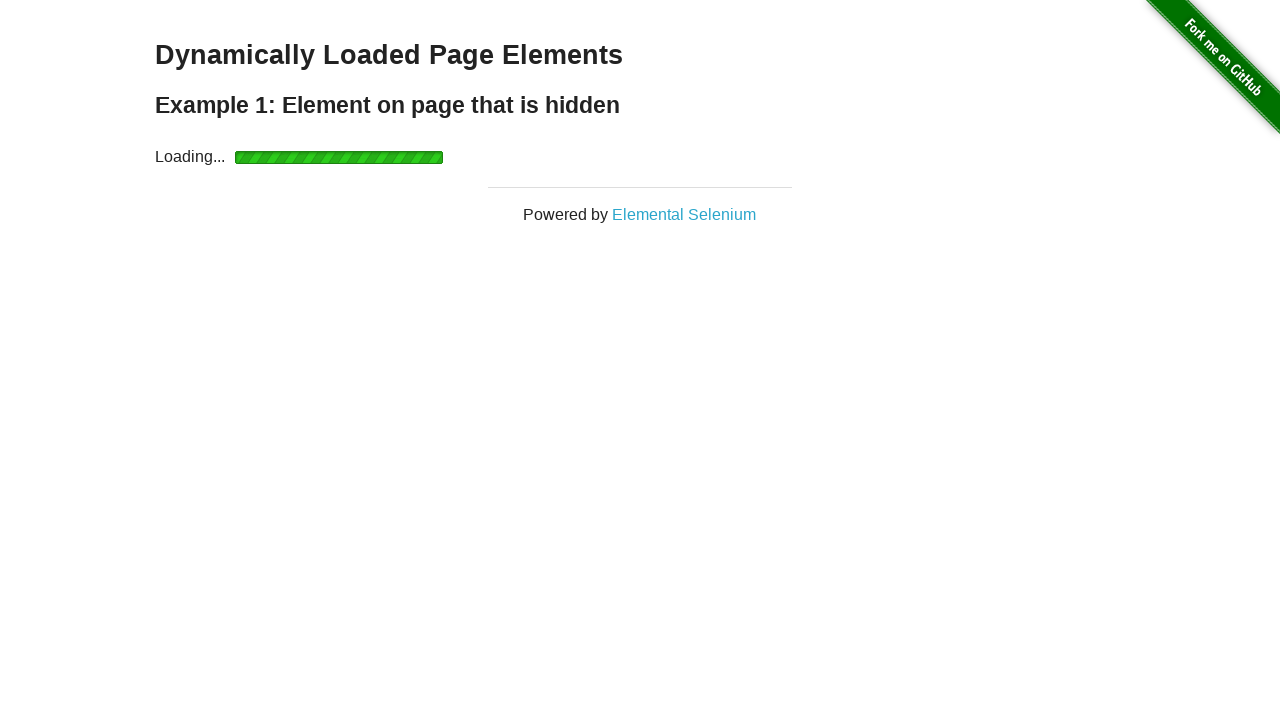

Loading indicator disappeared - content loading completed
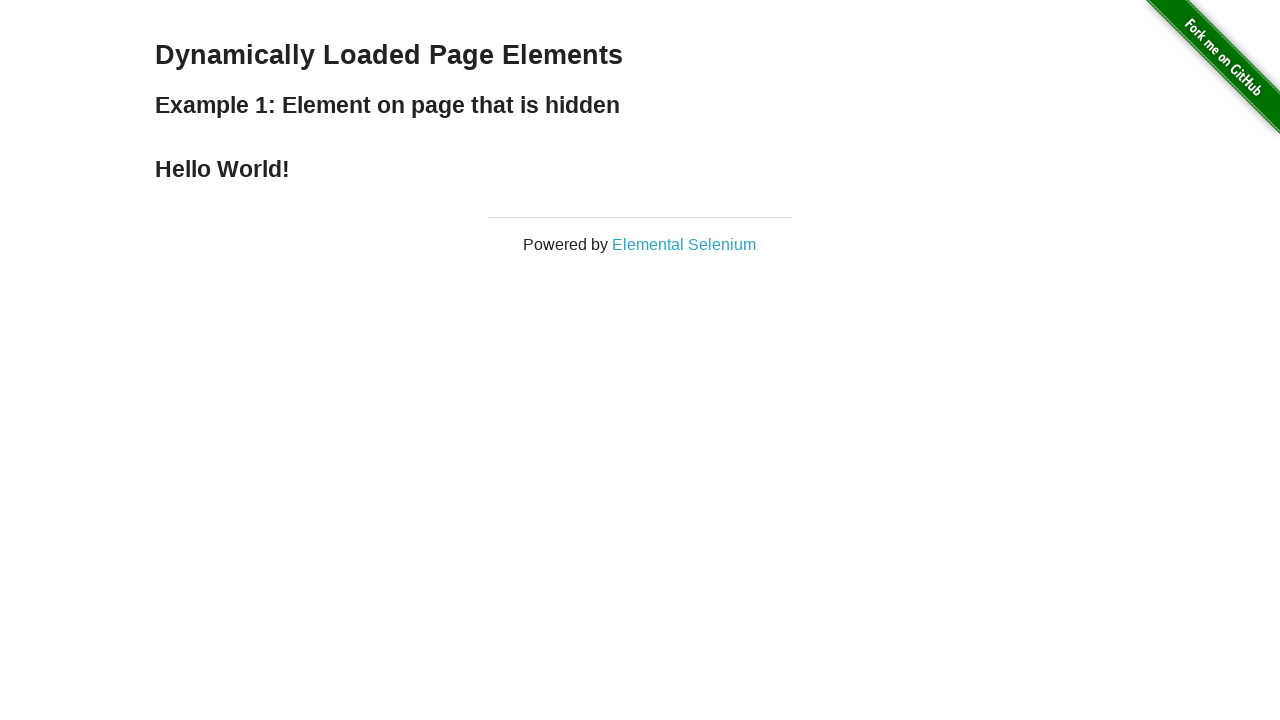

Verified that dynamic content loaded successfully with h4 element present
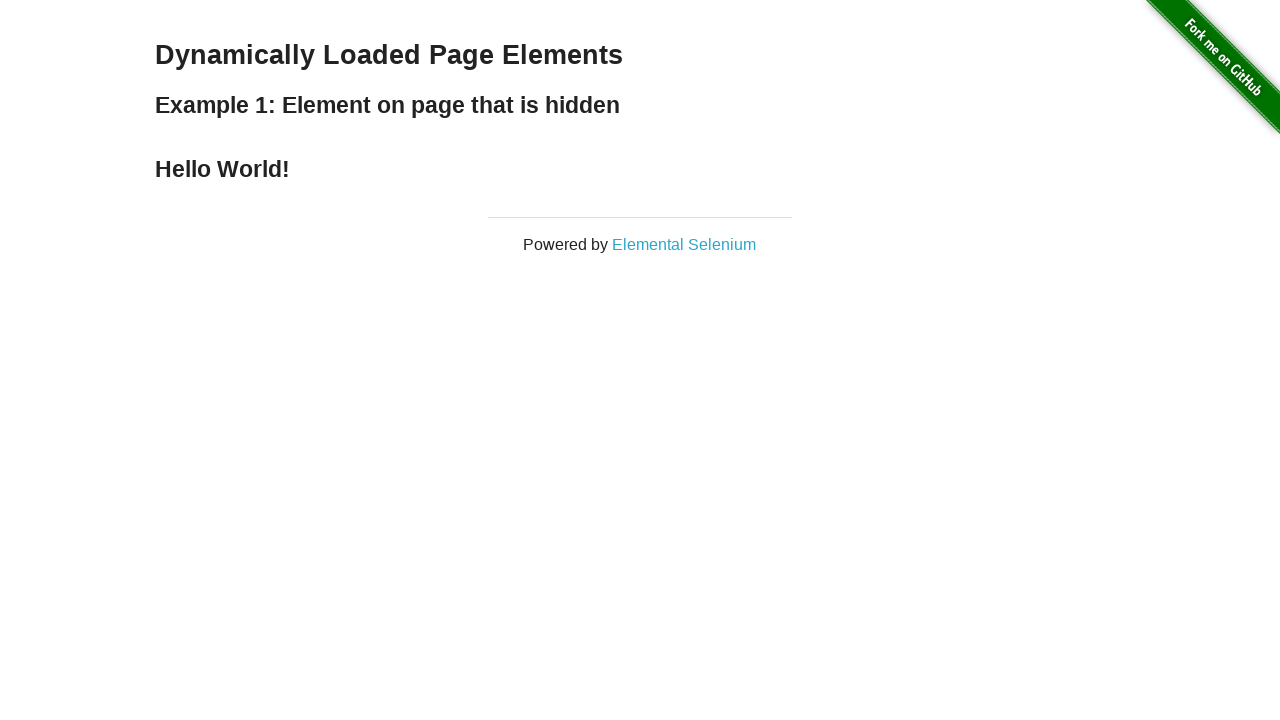

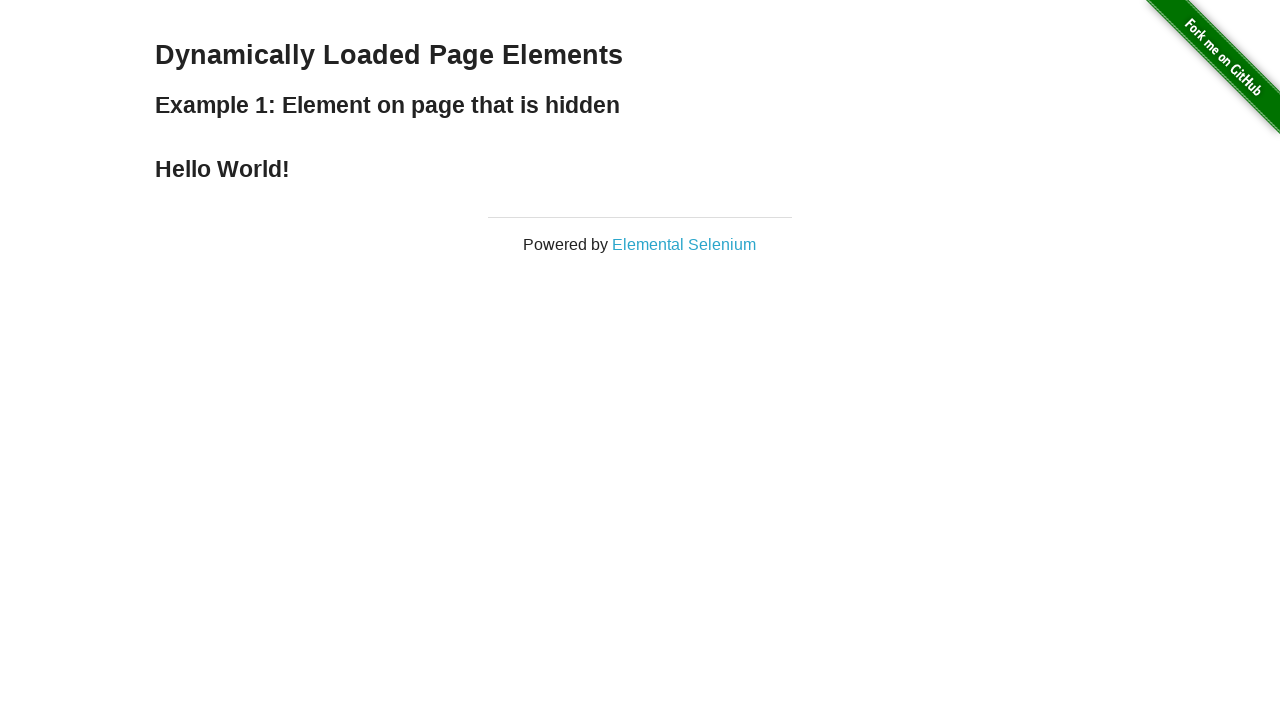